Tests multiple e-commerce websites by navigating to each URL and verifying that the page title contains the domain name

Starting URL: https://luluandgeorgia.com

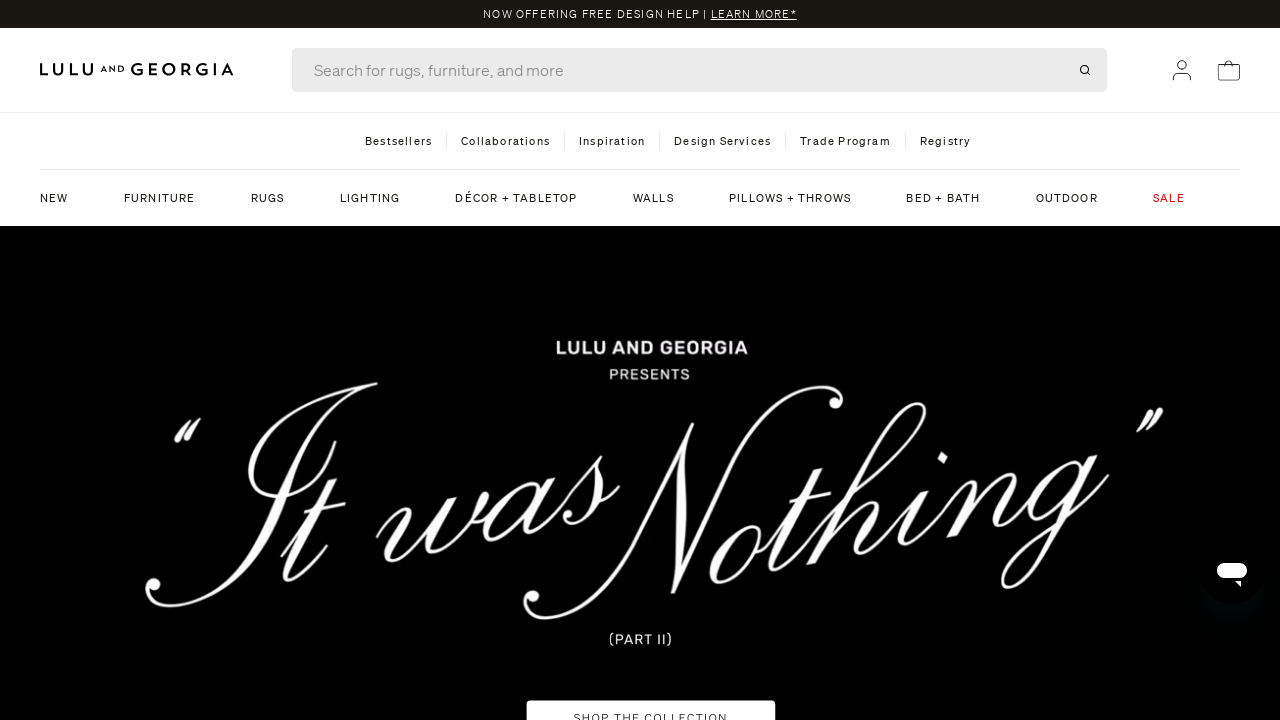

Navigated to https://wayfair.com
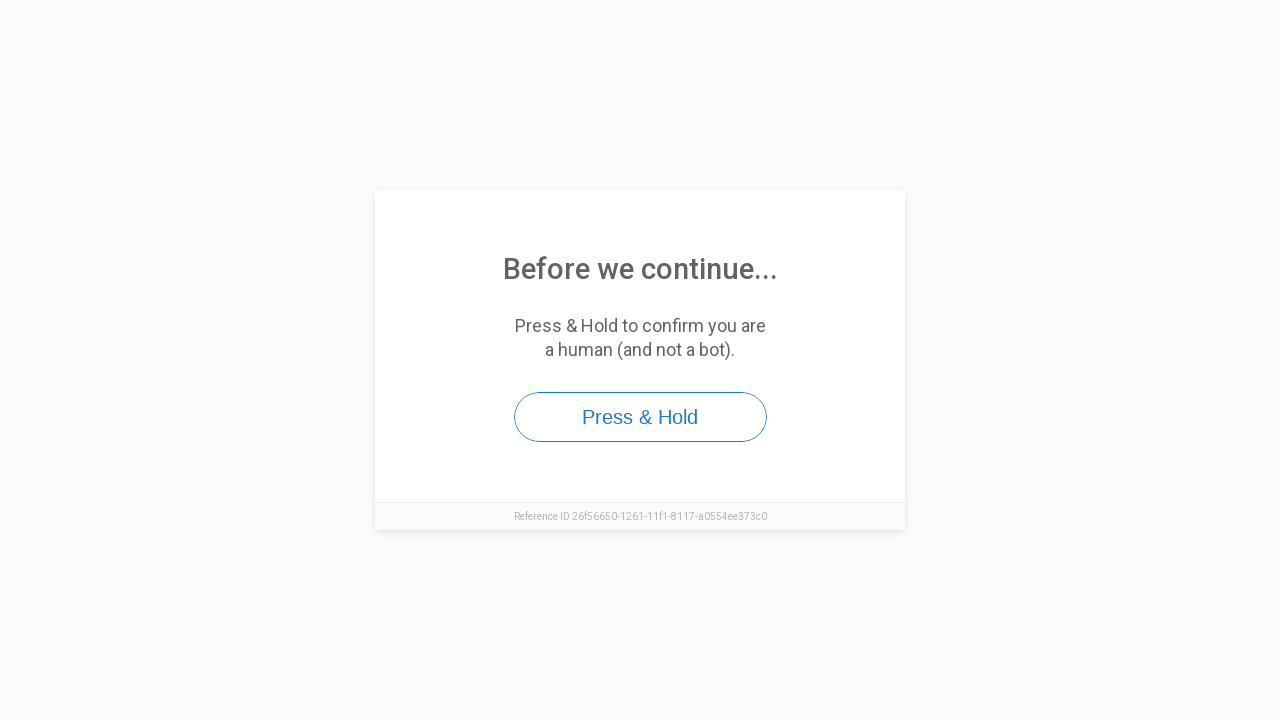

Retrieved page title: Access to this page has been denied
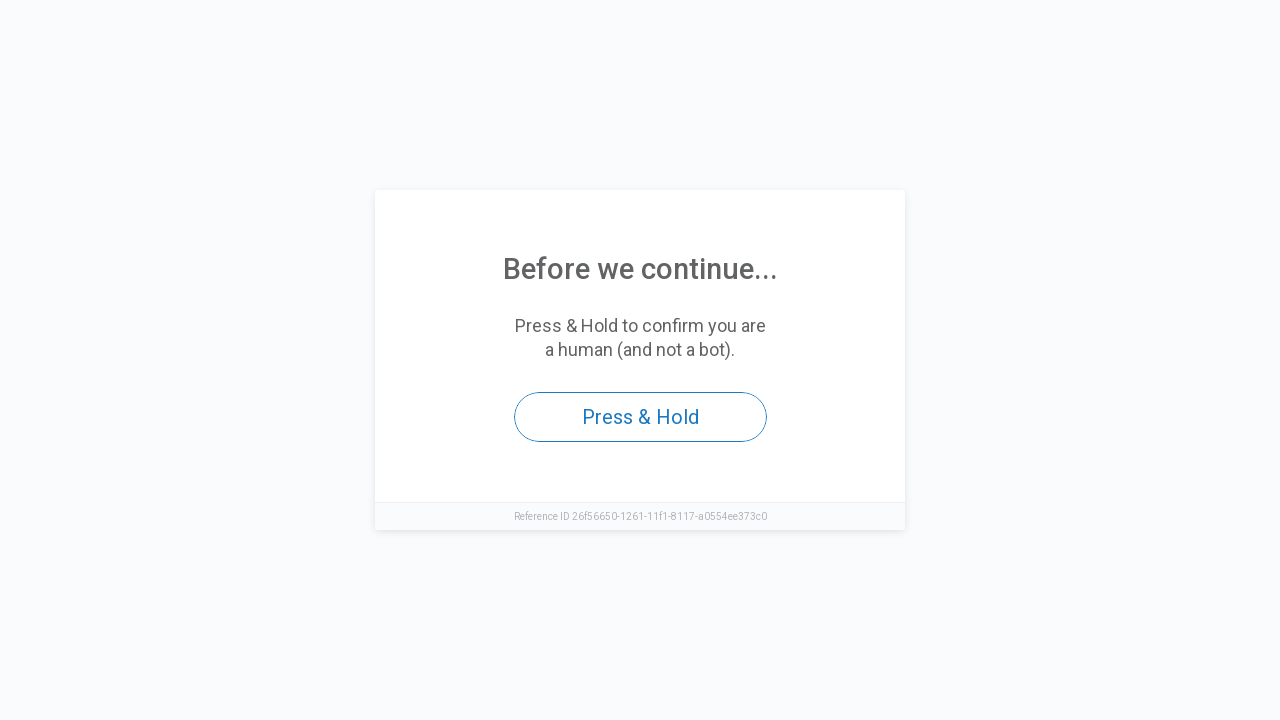

FAIL: Domain 'wayfair' not found in page title 'accesstothispagehasbeendenied'
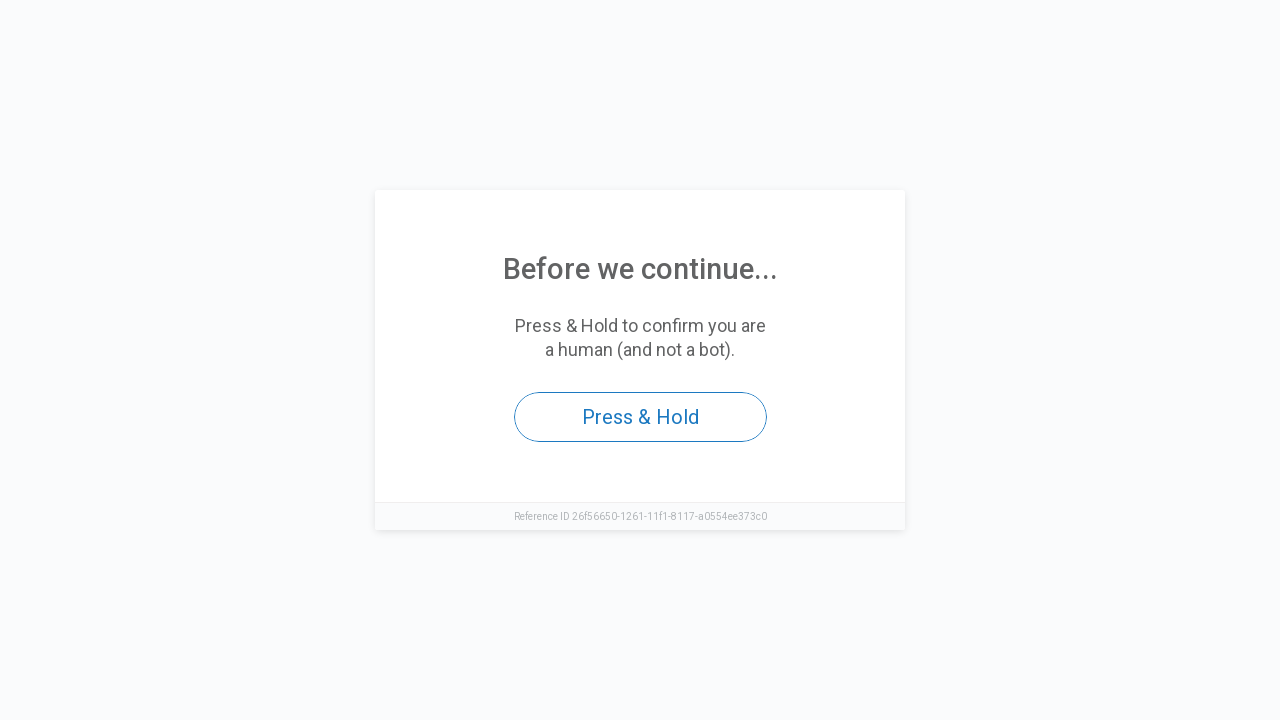

Navigated to https://www.westelm.com
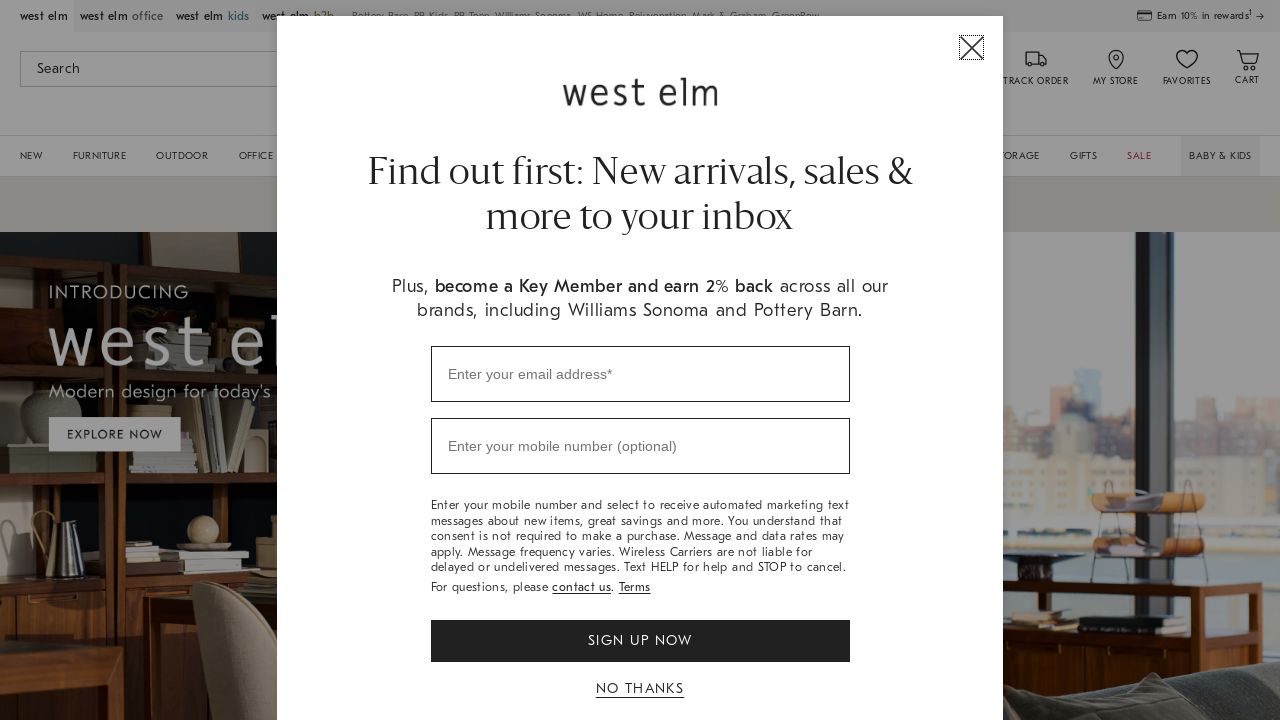

Retrieved page title: West Elm: Modern Furniture, Home Decor, Lighting & More
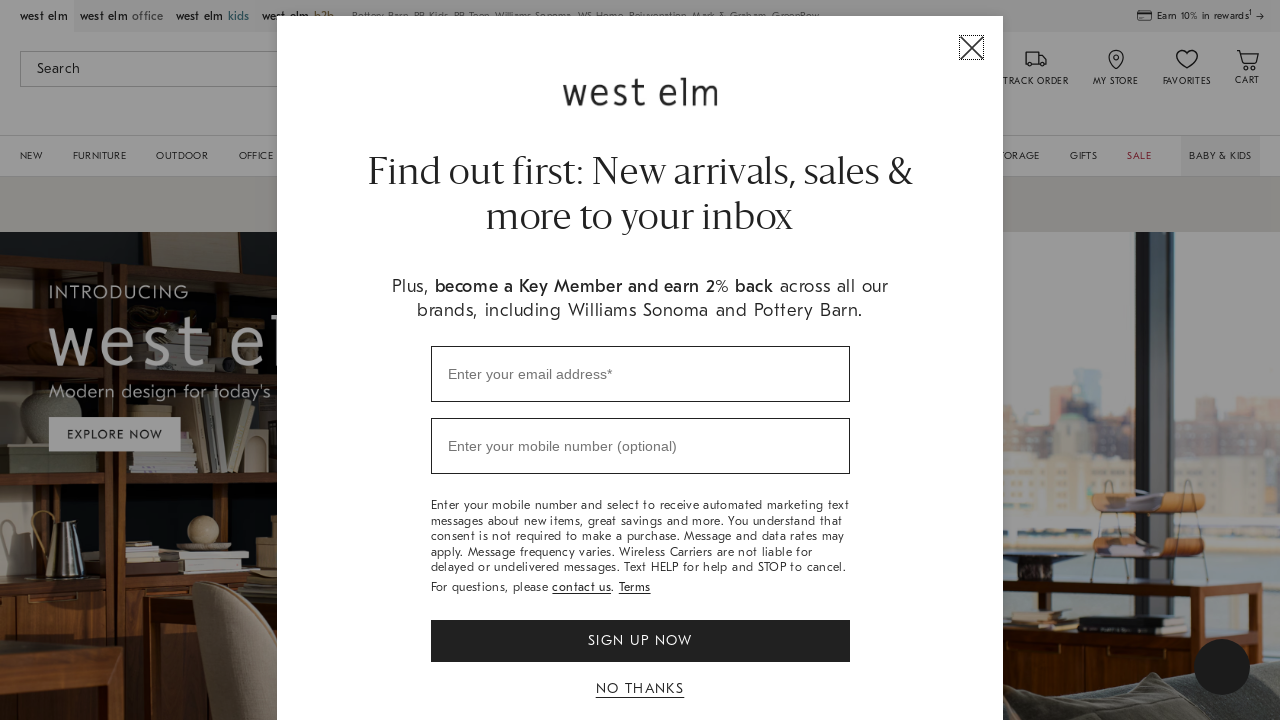

PASS: Domain 'westelm' found in page title
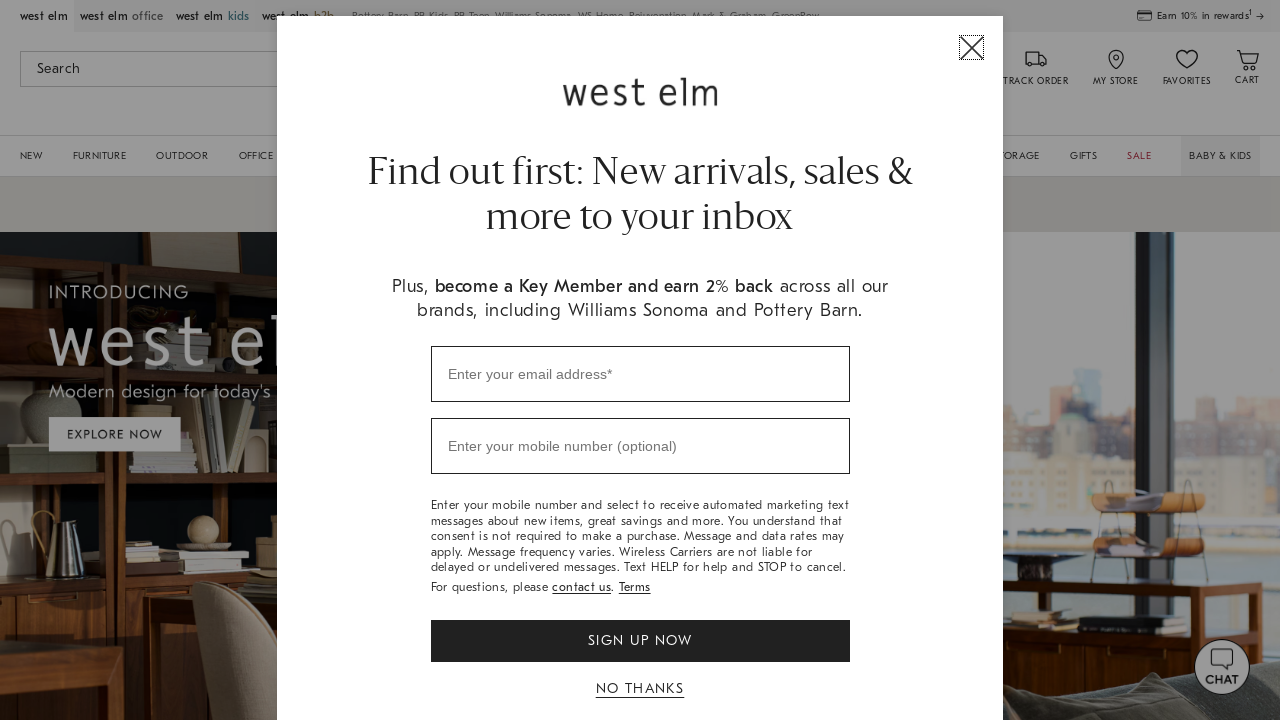

Navigated to https://walmart.com
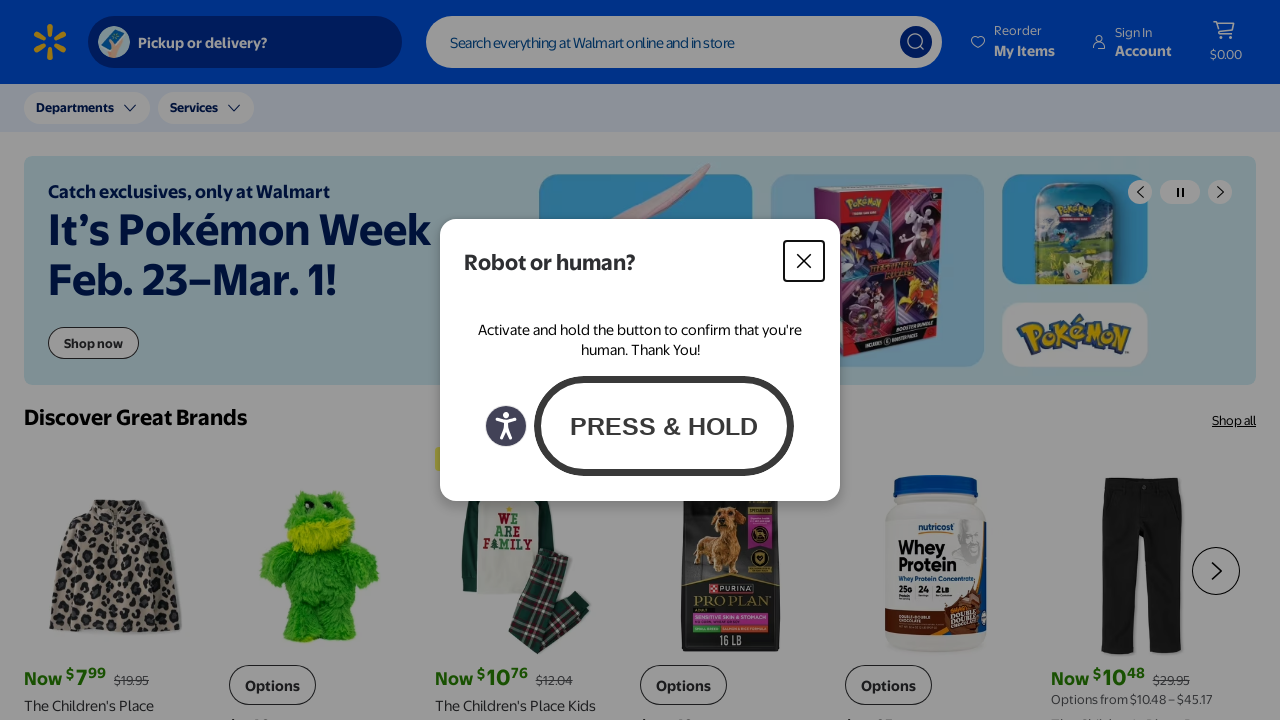

Retrieved page title: Walmart | Save Money. Live better.
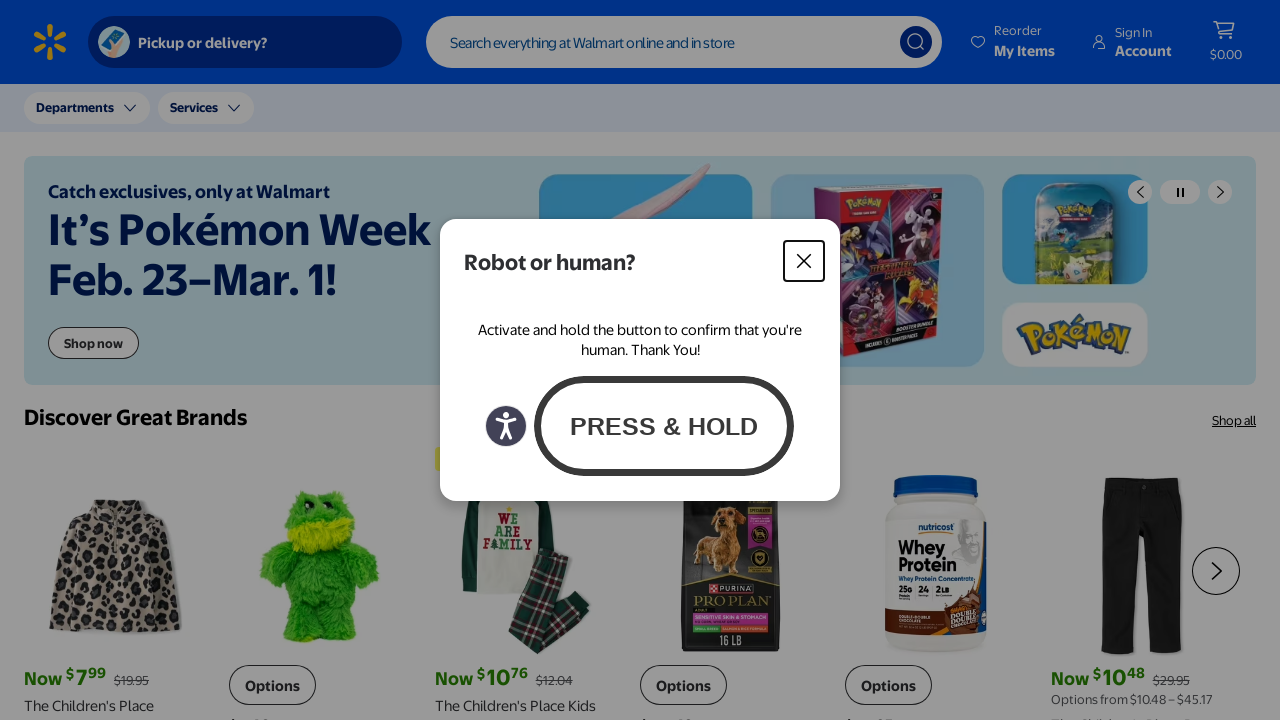

PASS: Domain 'walmart' found in page title
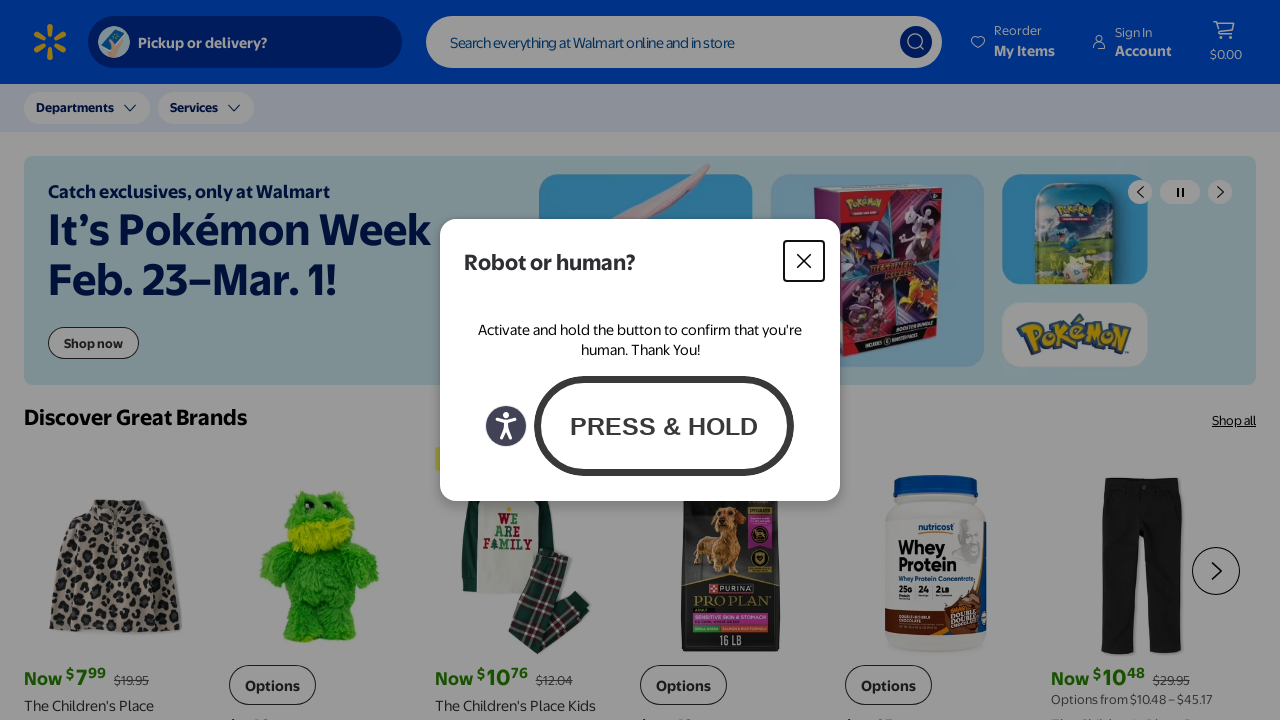

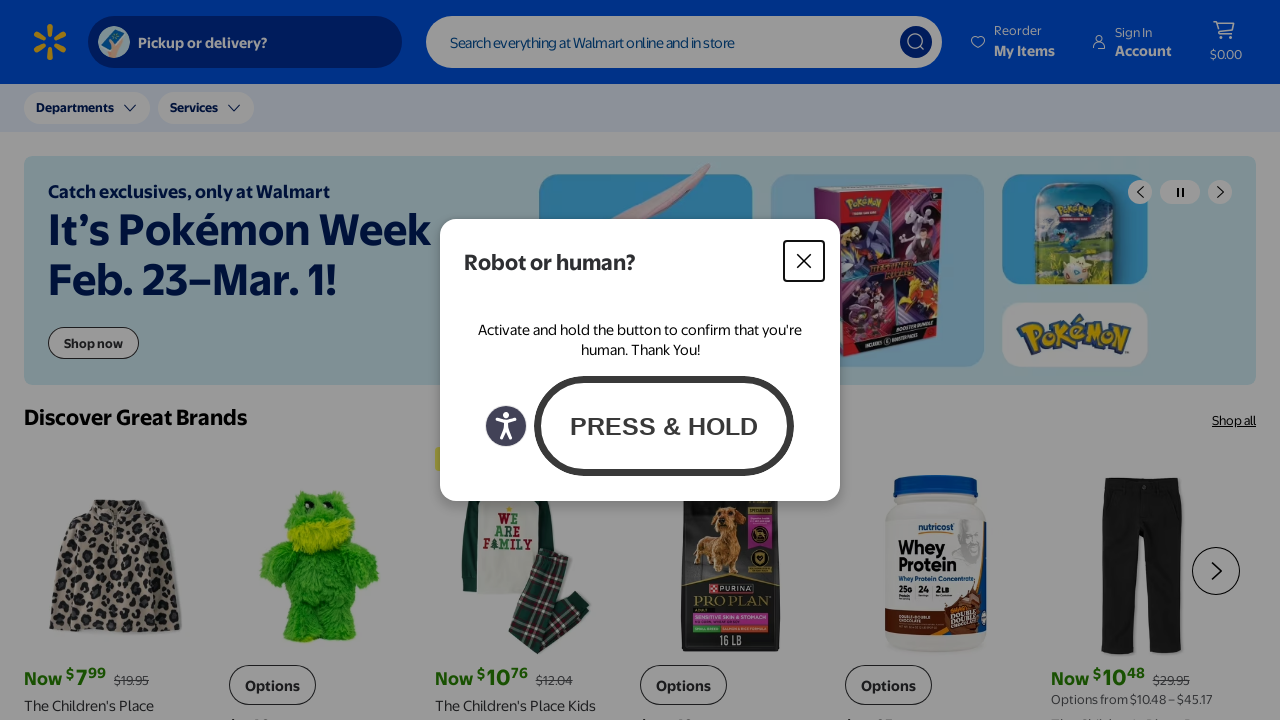